Tests that submitting the login form with only a username (no password) shows the "Password is required" error message

Starting URL: https://www.saucedemo.com/

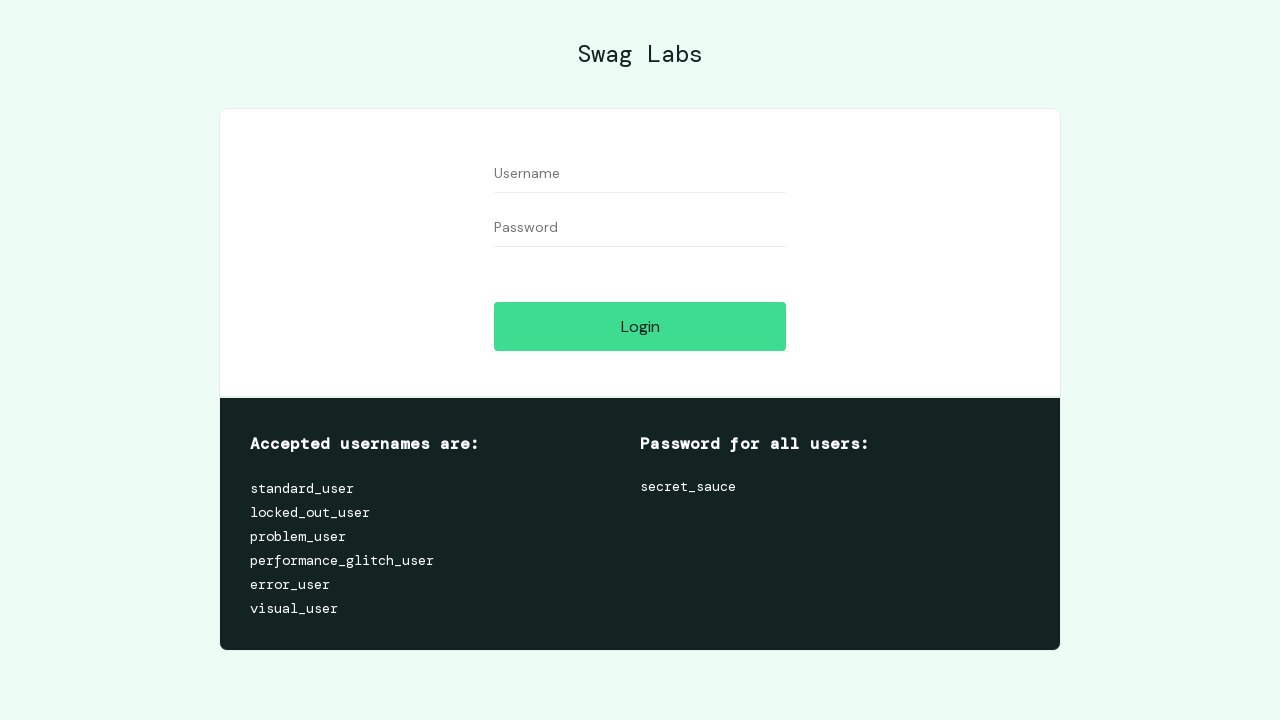

Clicked username input field at (640, 174) on #user-name
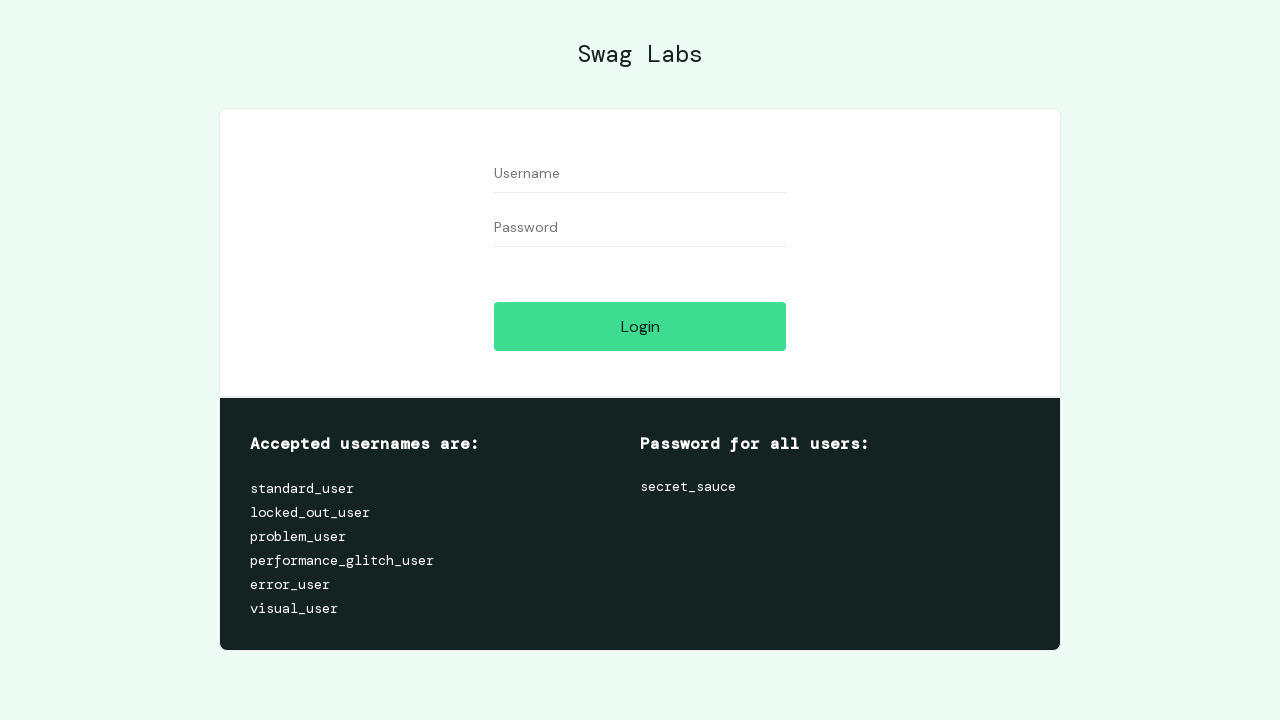

Entered username 'randomuser2024' in the username field on #user-name
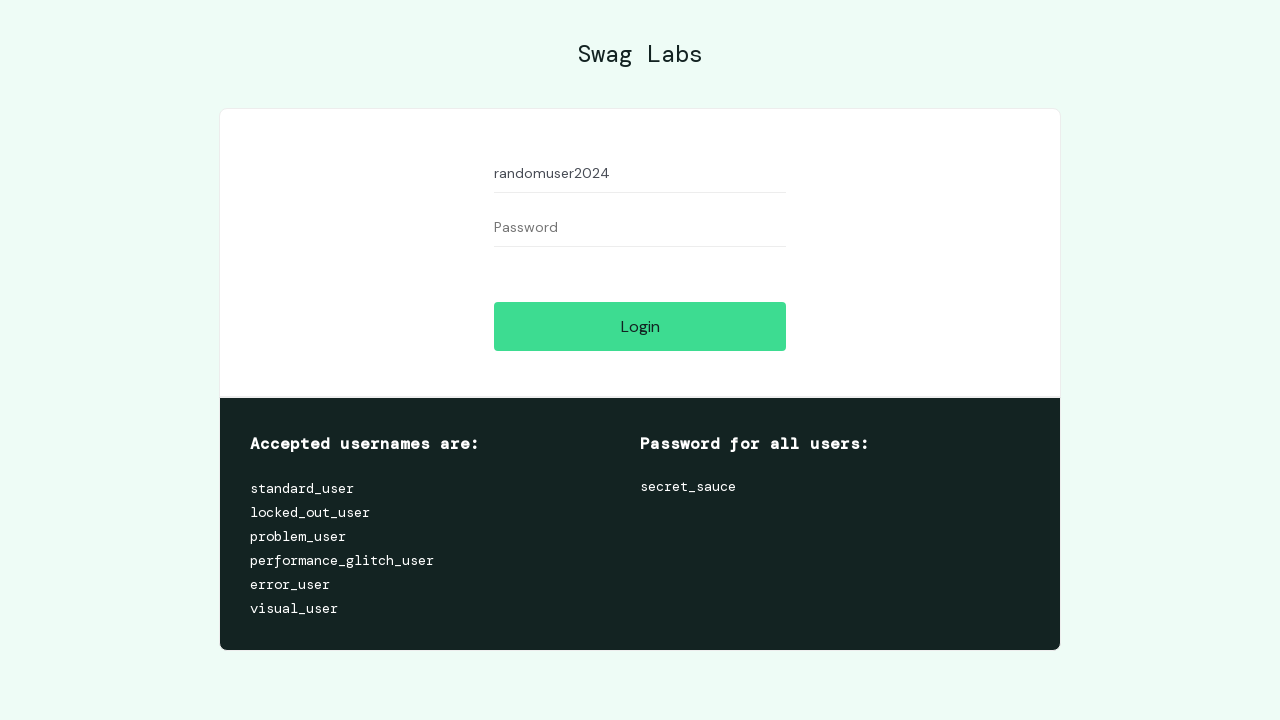

Clicked login button without entering a password at (640, 326) on #login-button
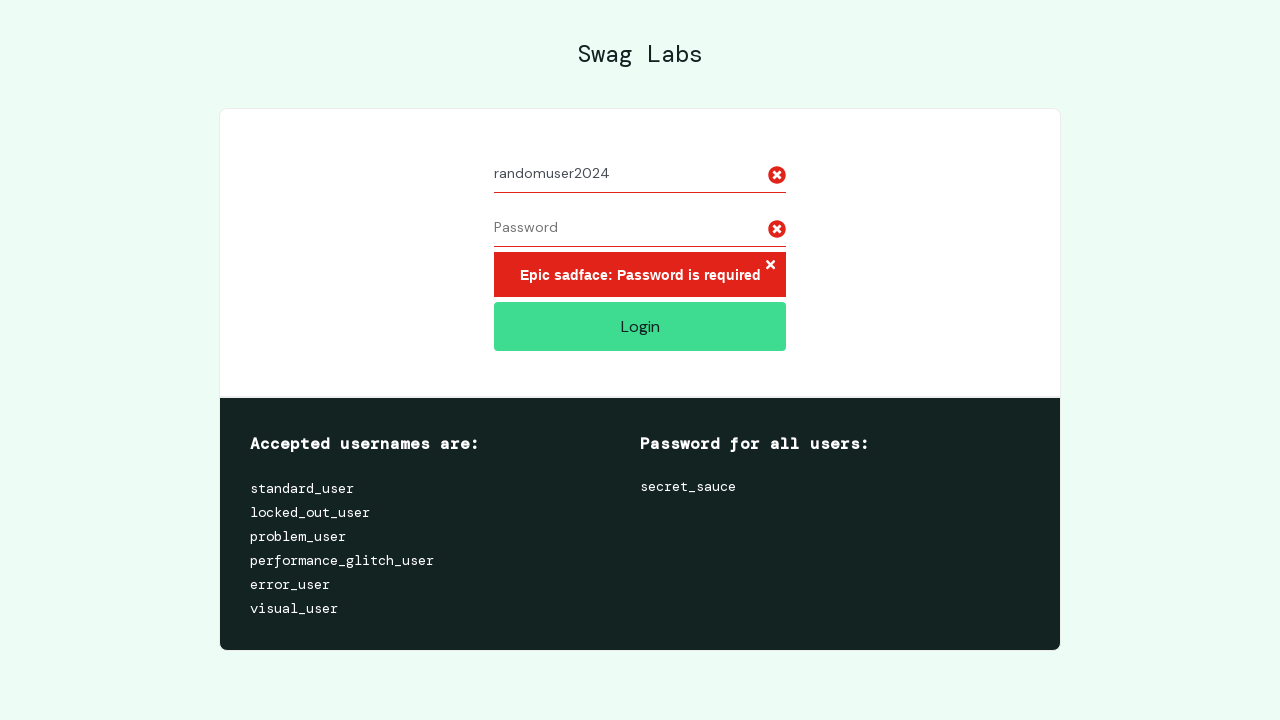

Error message container appeared, confirming 'Password is required' error is displayed
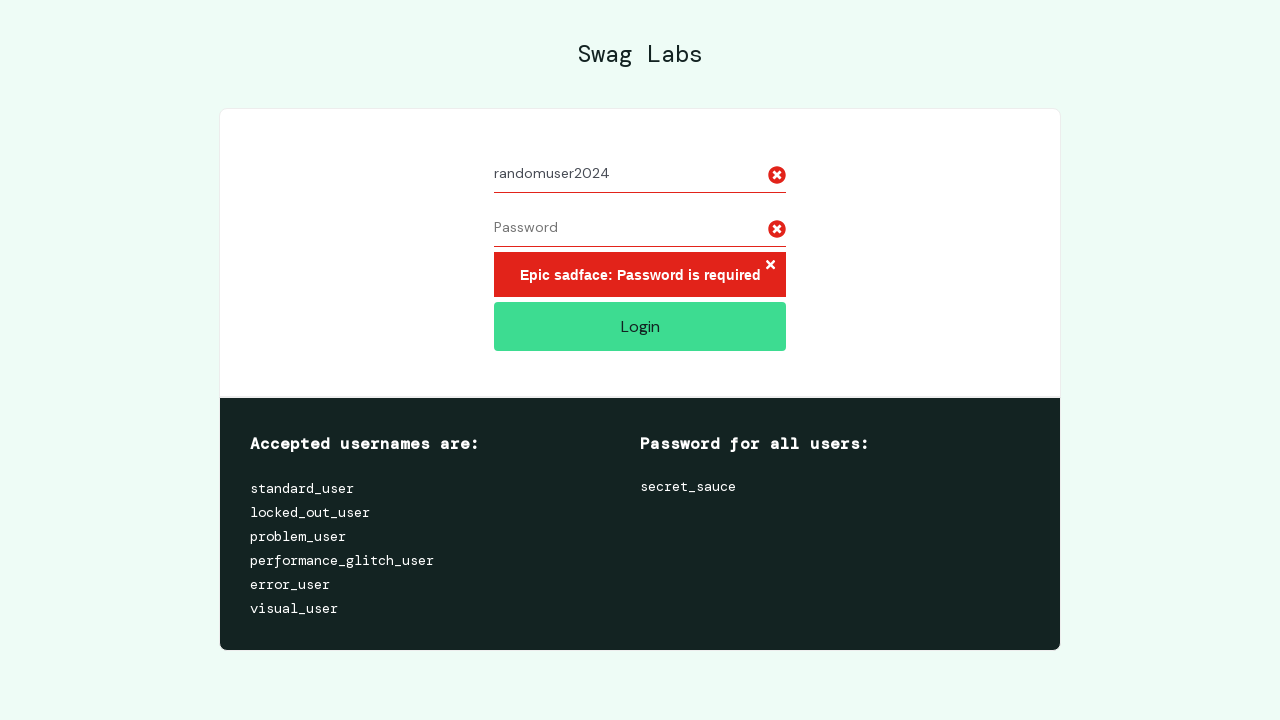

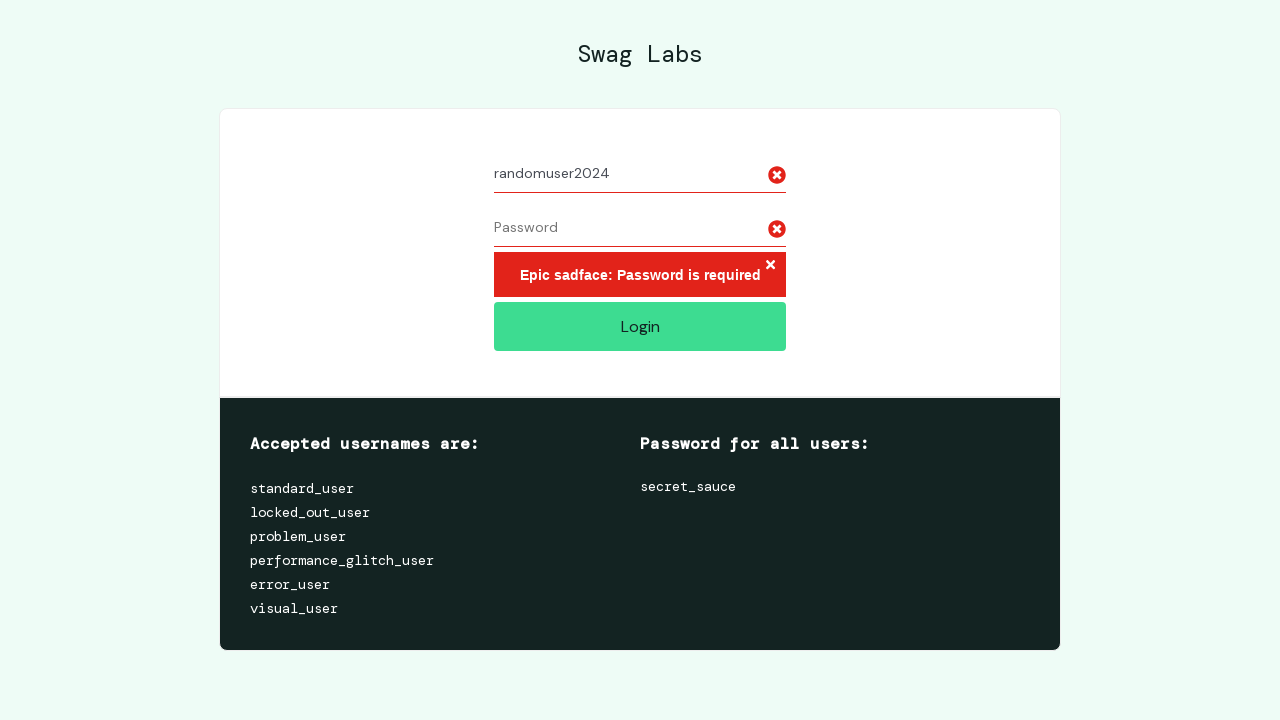